Tests navigation by clicking on A/B Testing link, verifying the page title, then navigating back to verify the home page title

Starting URL: https://practice.cydeo.com

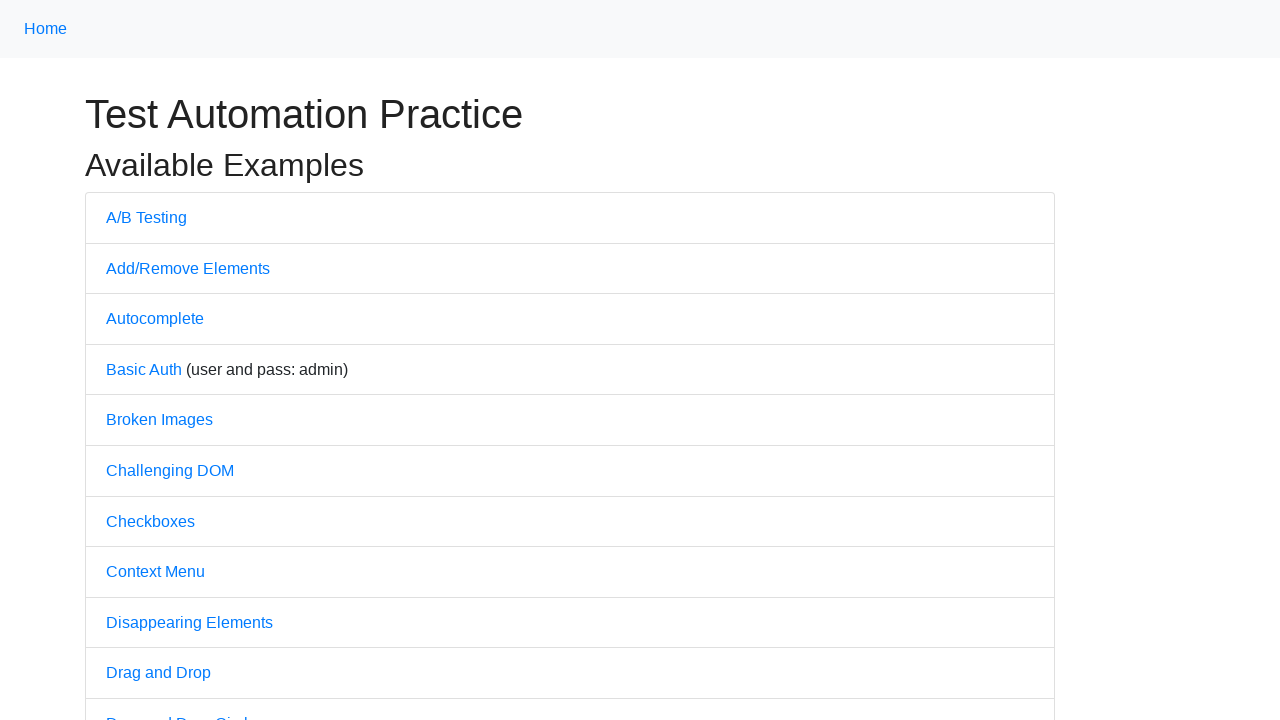

Clicked on A/B Testing link at (146, 217) on text=A/B Testing
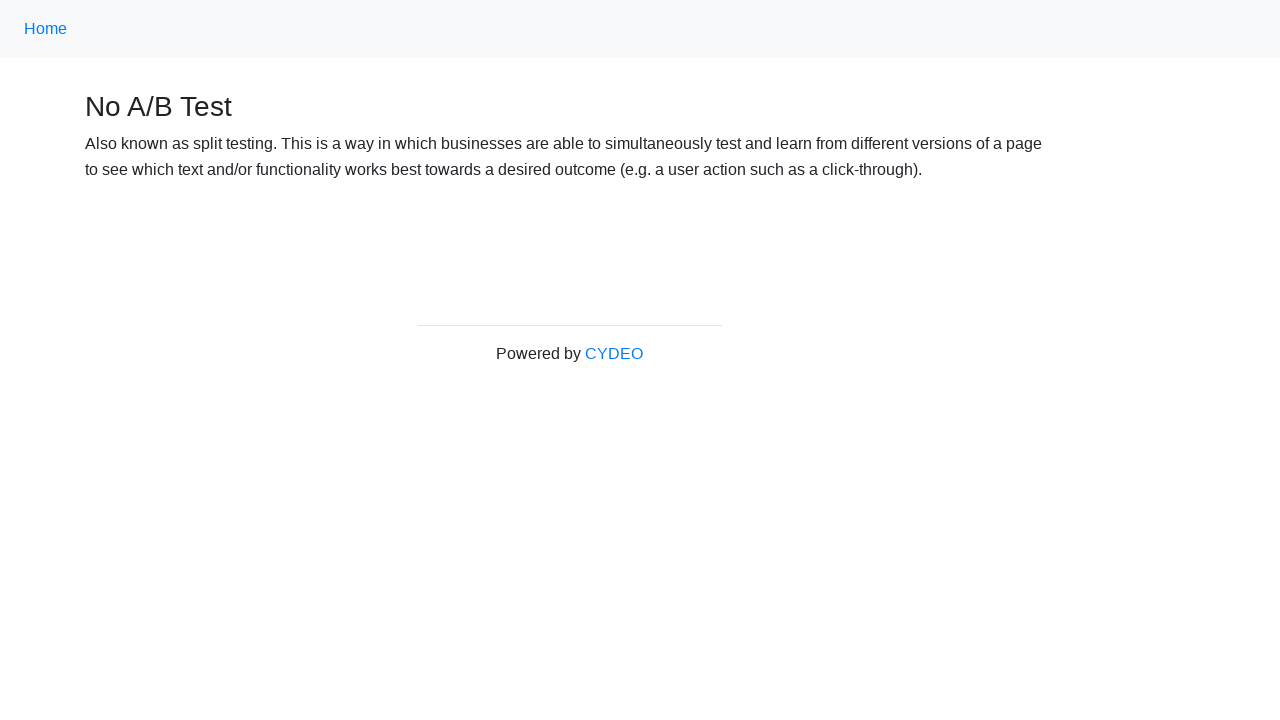

Verified page title is 'No A/B Test'
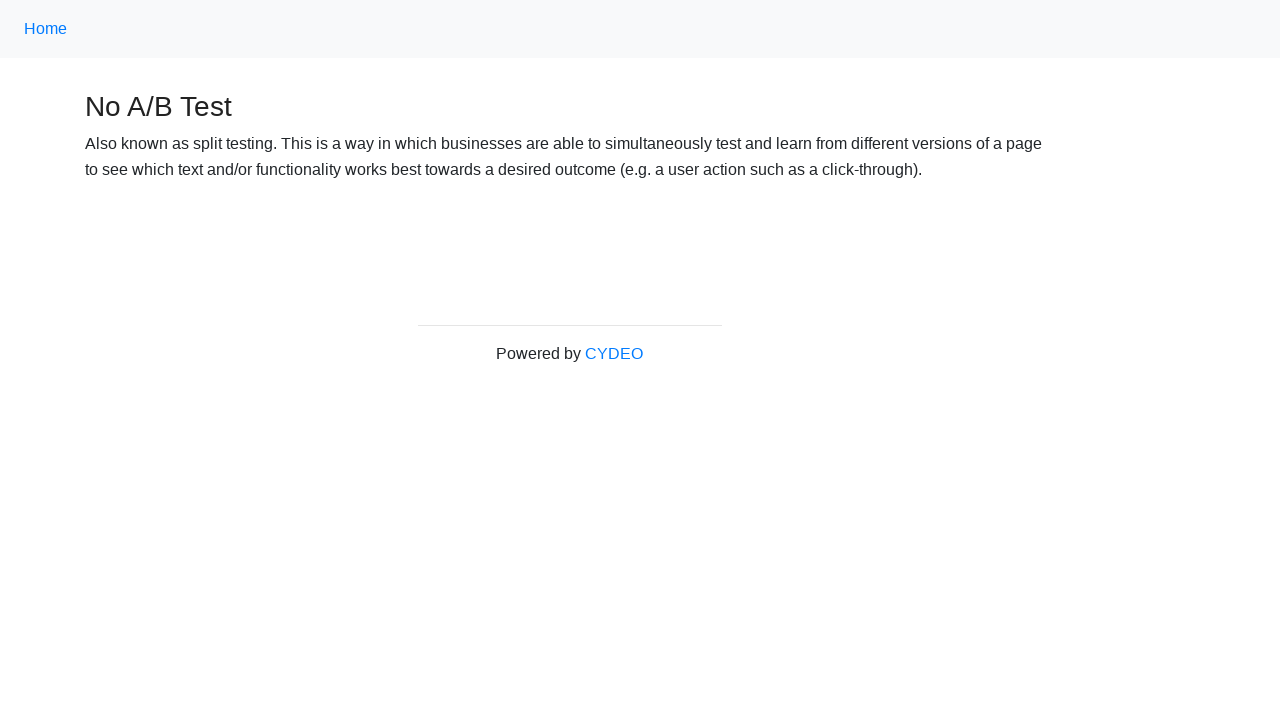

Navigated back to home page
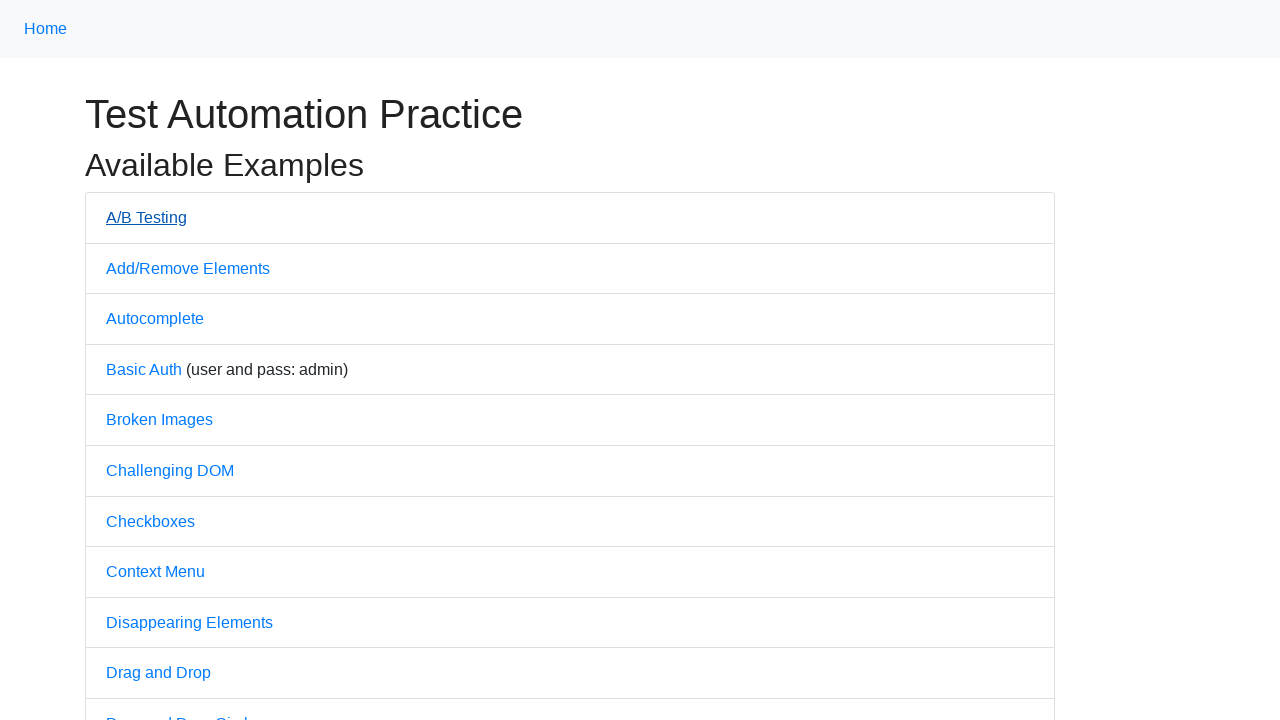

Verified home page title is 'Practice'
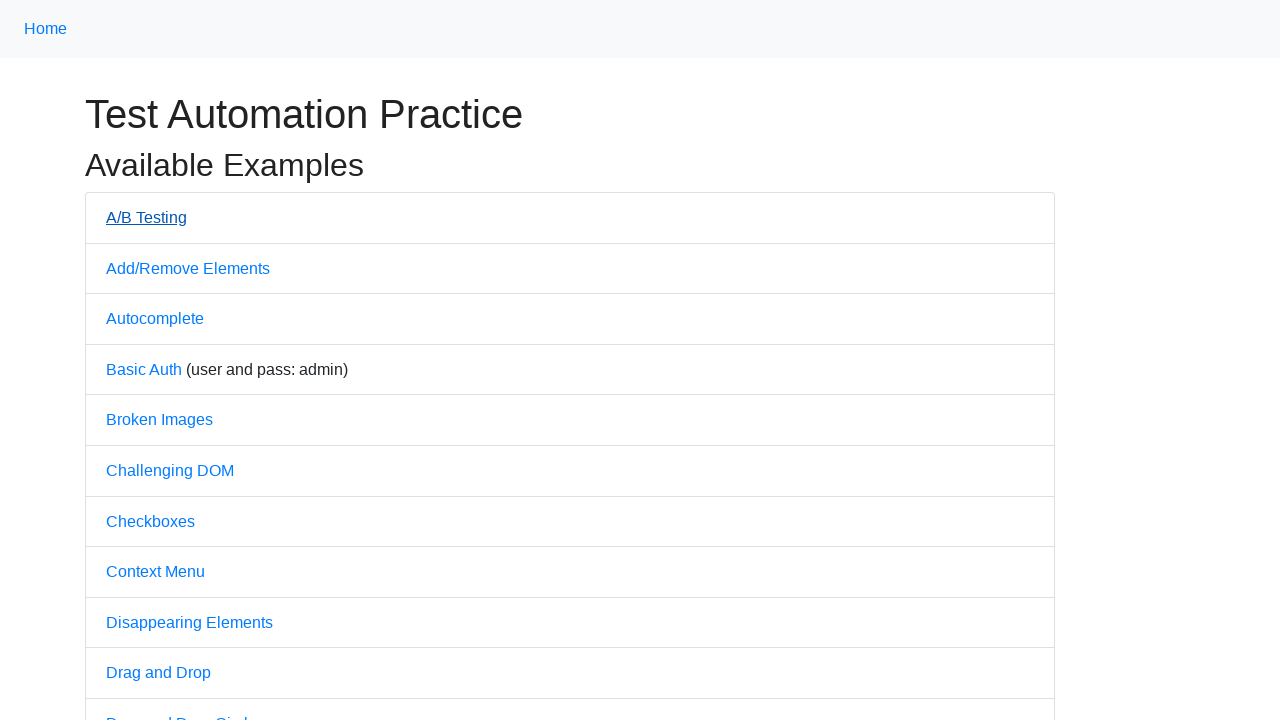

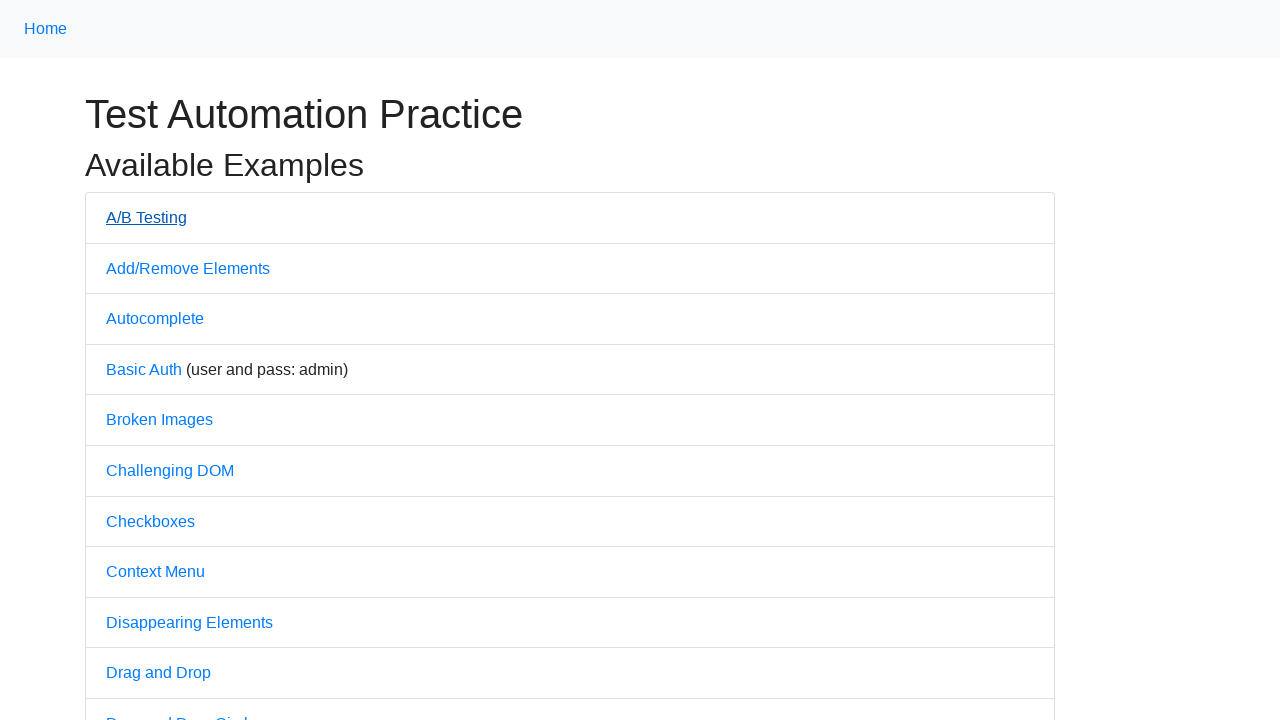